Tests selection state of radio buttons and checkboxes by clicking and verifying their checked status

Starting URL: https://automationfc.github.io/basic-form/index.html

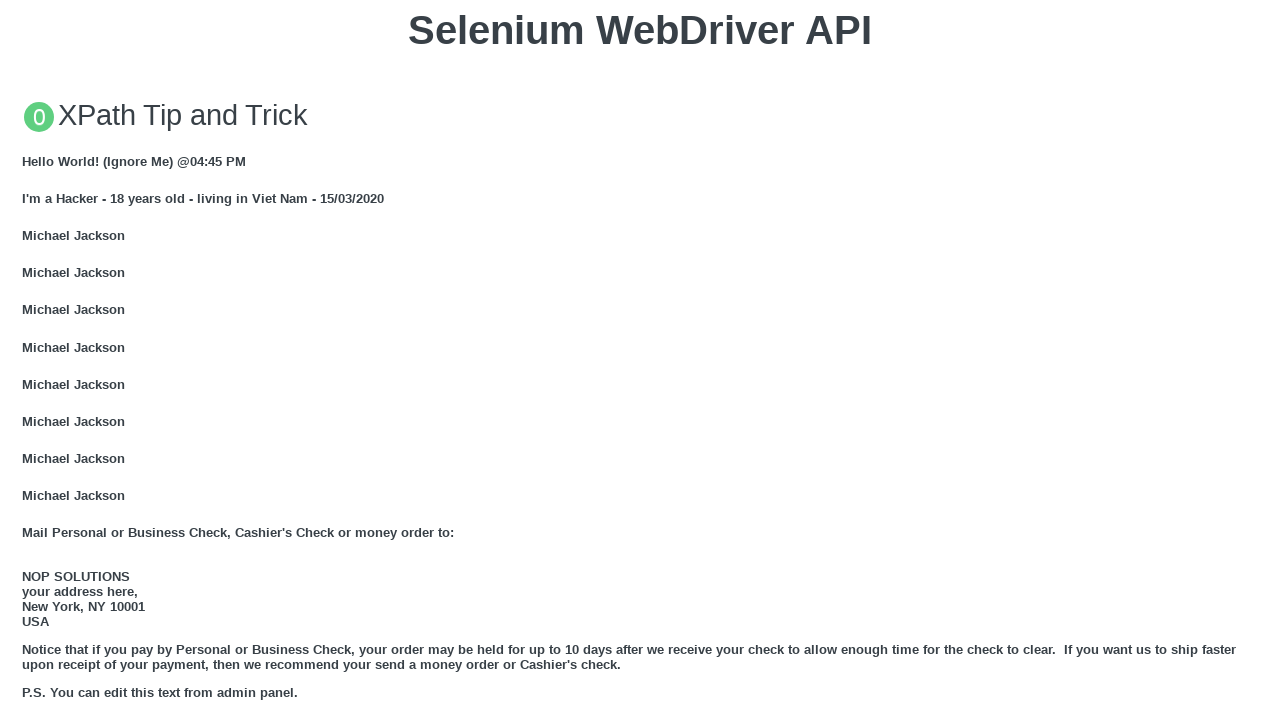

Clicked 'Under 18' radio button at (28, 360) on #under_18
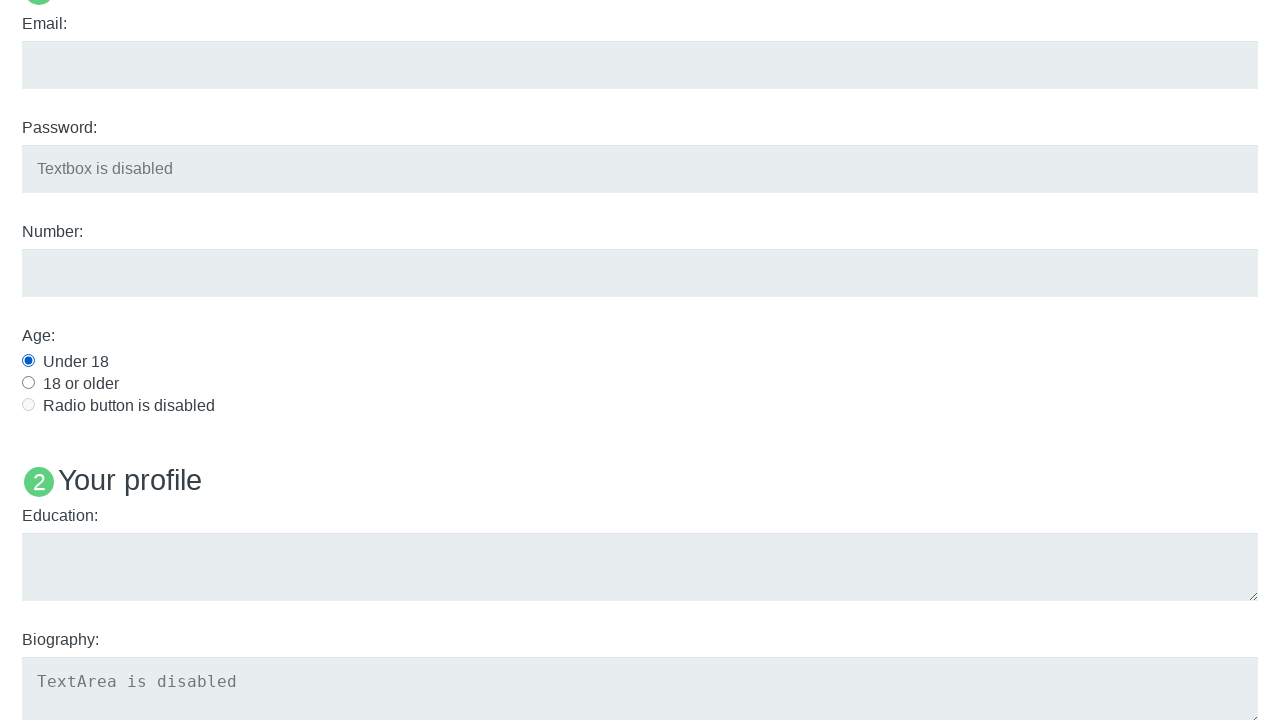

Clicked Java checkbox at (28, 361) on #java
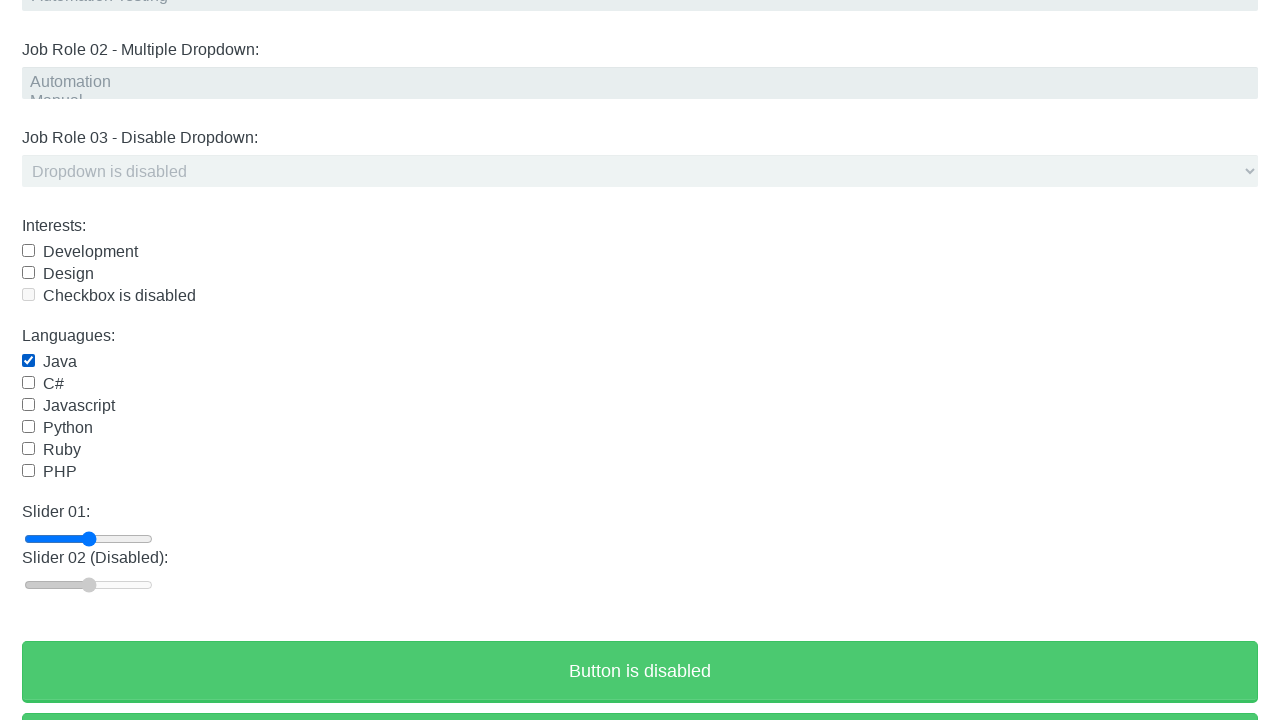

Verified Java checkbox is checked
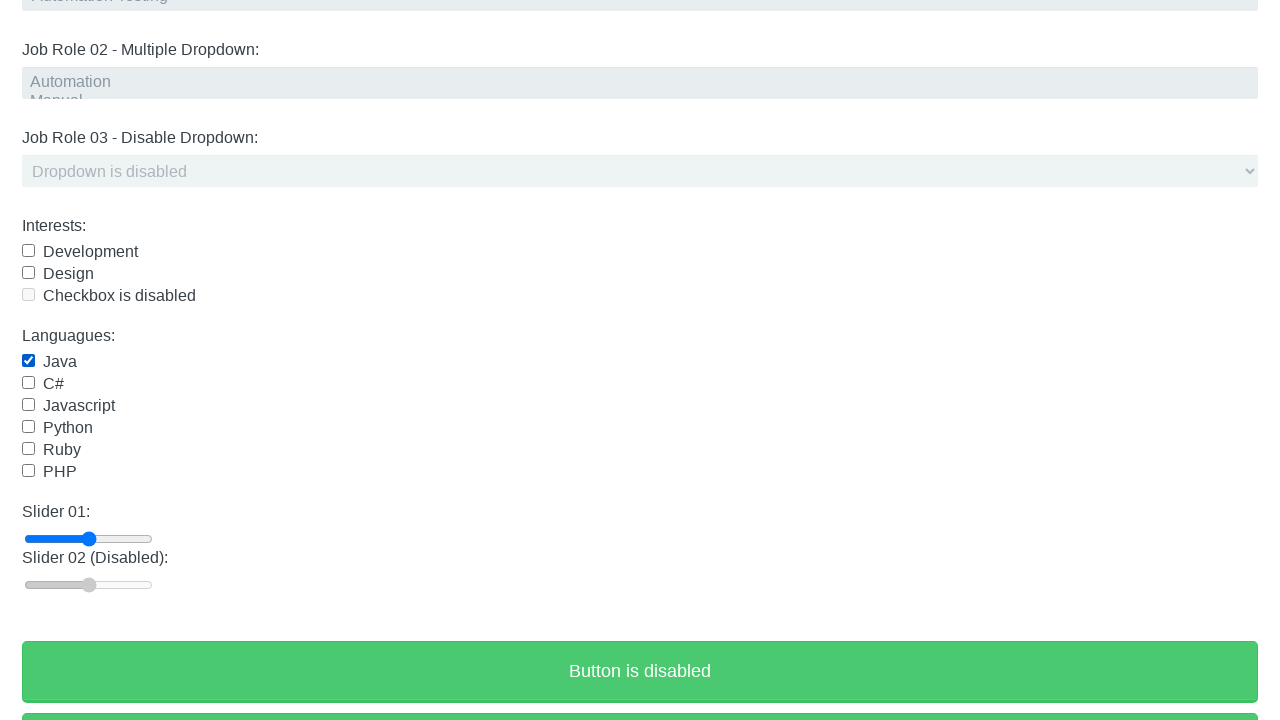

Clicked Java checkbox again to uncheck at (28, 361) on #java
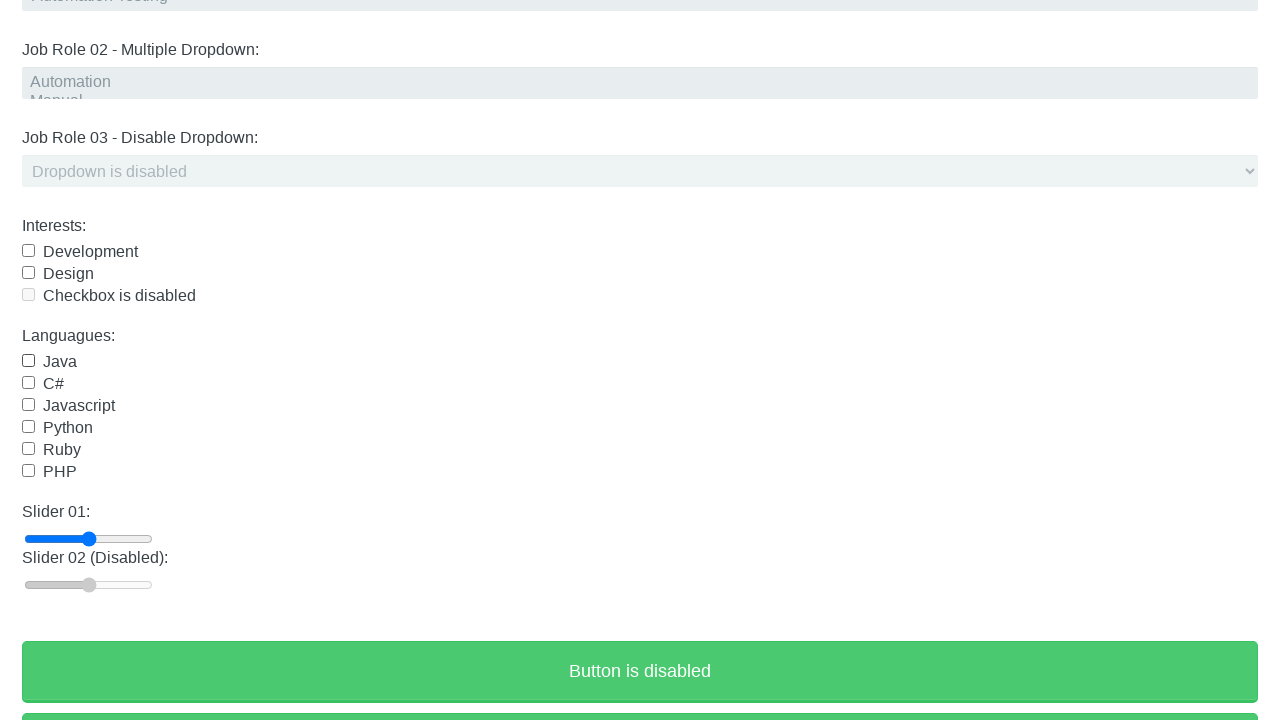

Verified Java checkbox is unchecked
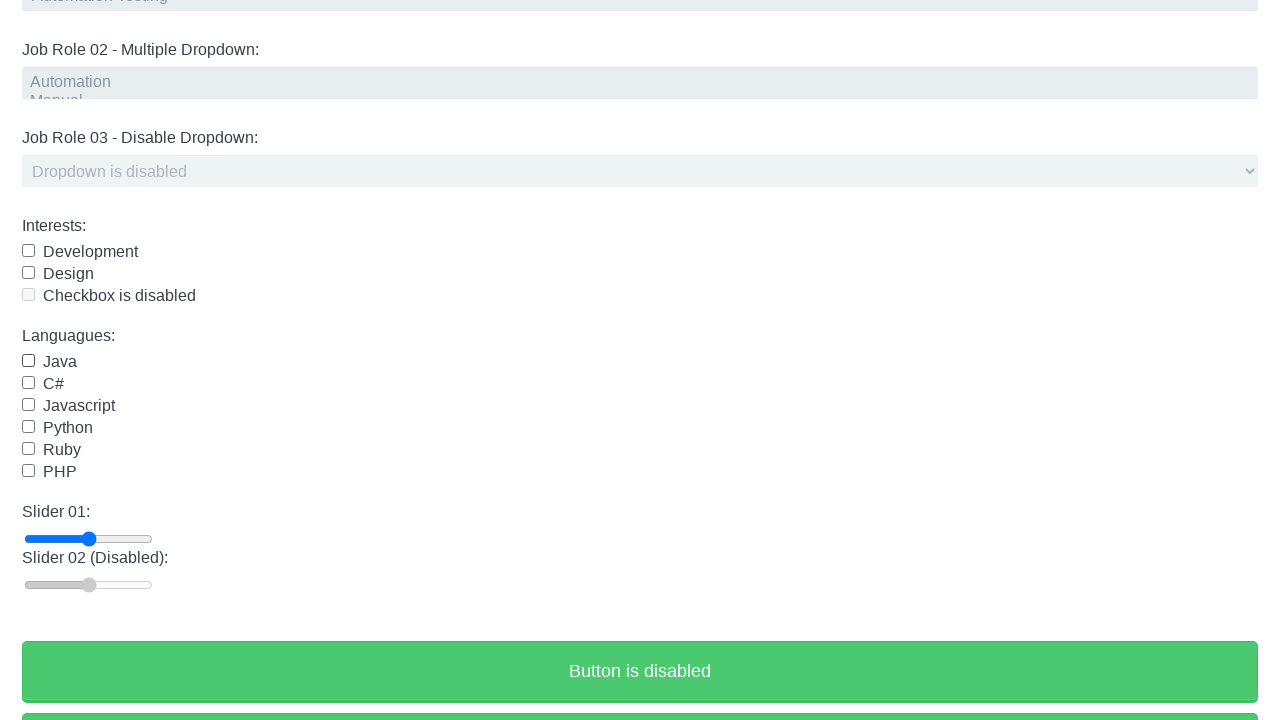

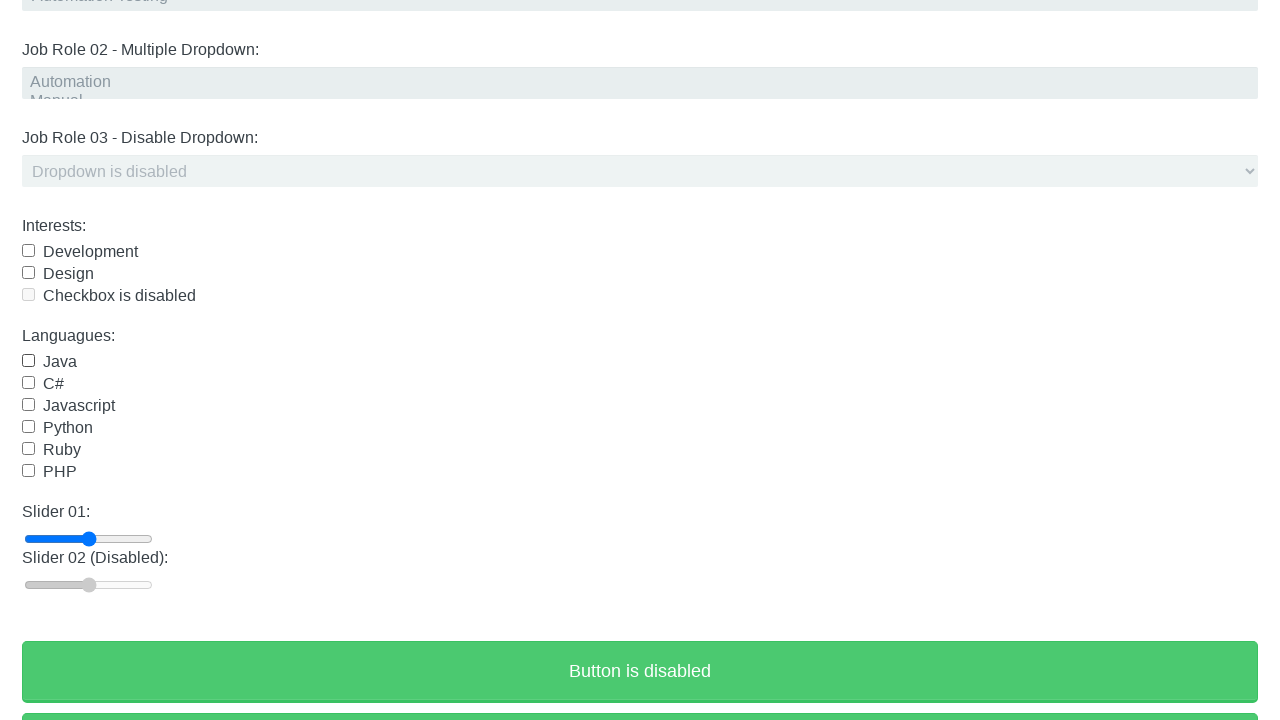